Tests that the Due column in table 1 can be sorted in descending order by clicking the column header twice, then verifies the values are properly sorted.

Starting URL: http://the-internet.herokuapp.com/tables

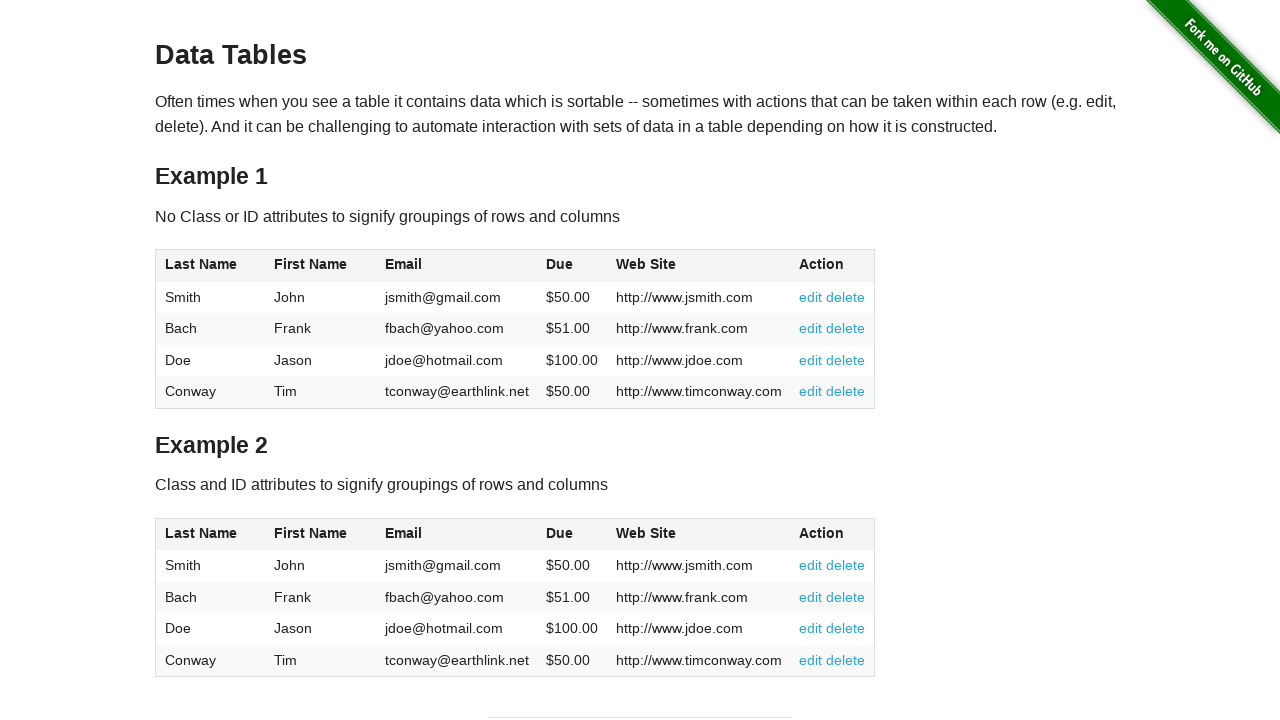

Clicked Due column header (4th column) first time for ascending sort at (572, 266) on #table1 thead tr th:nth-of-type(4)
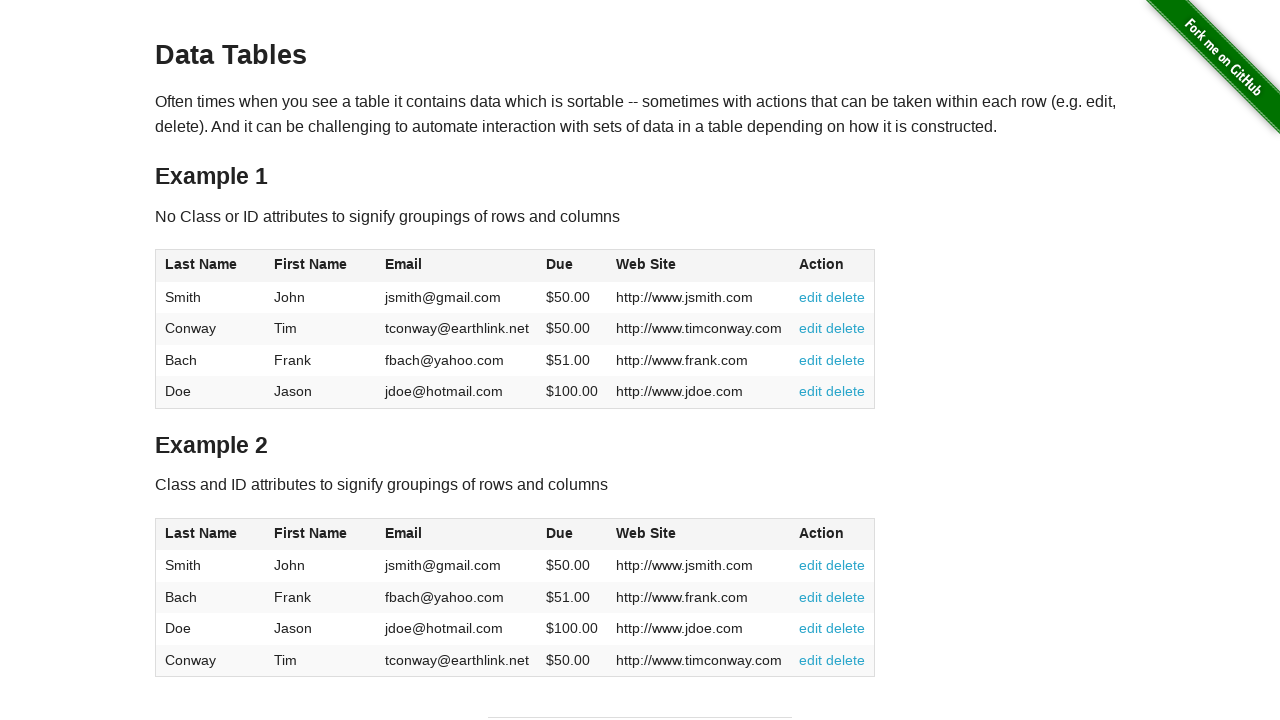

Clicked Due column header (4th column) second time for descending sort at (572, 266) on #table1 thead tr th:nth-of-type(4)
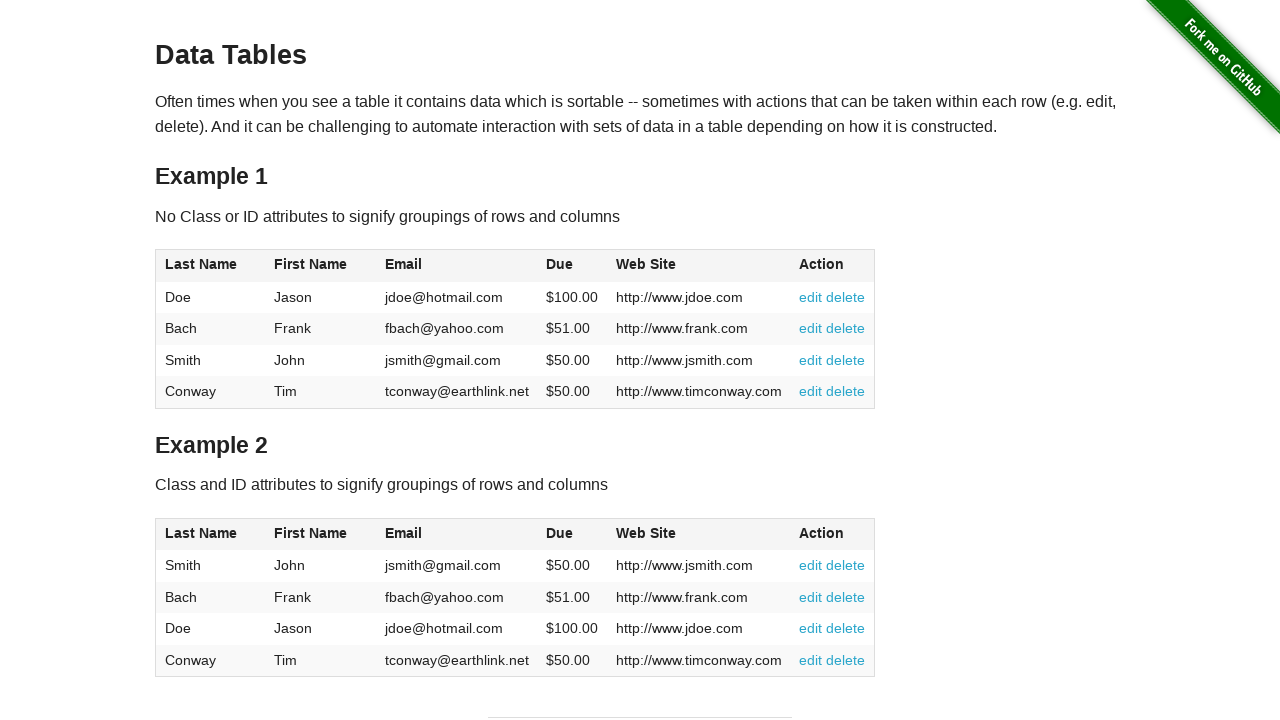

Table updated with descending sort order
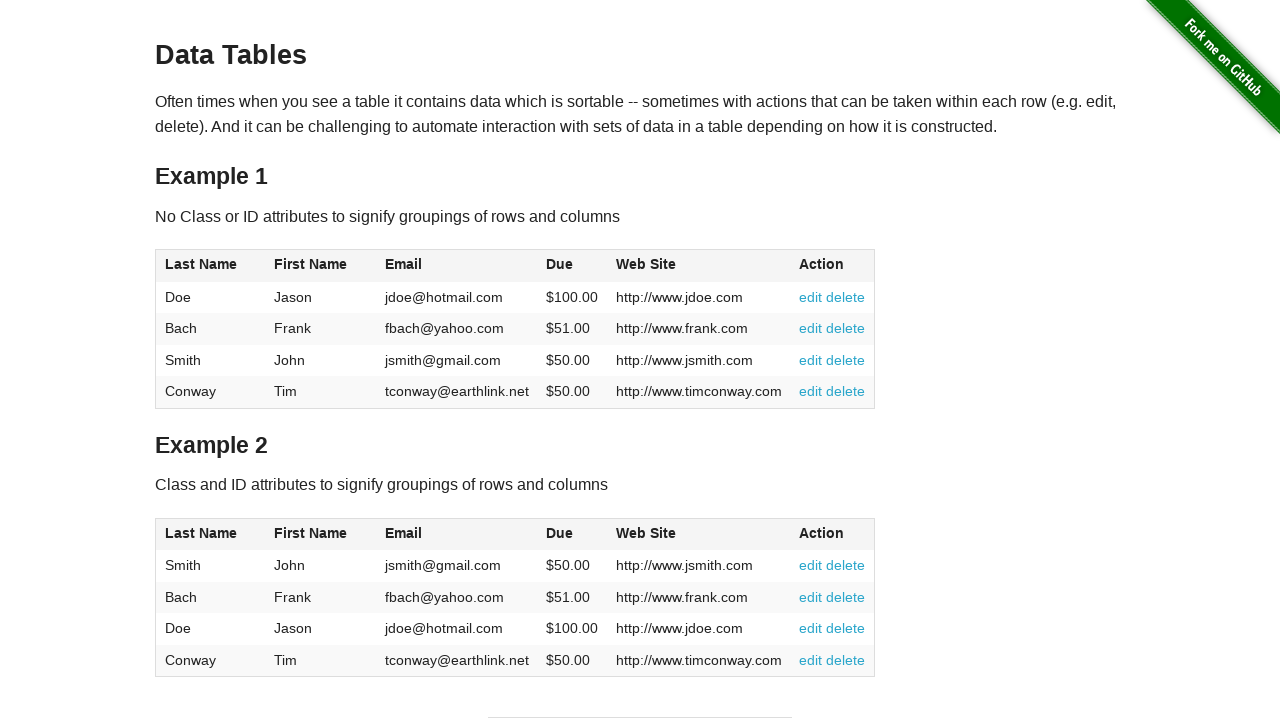

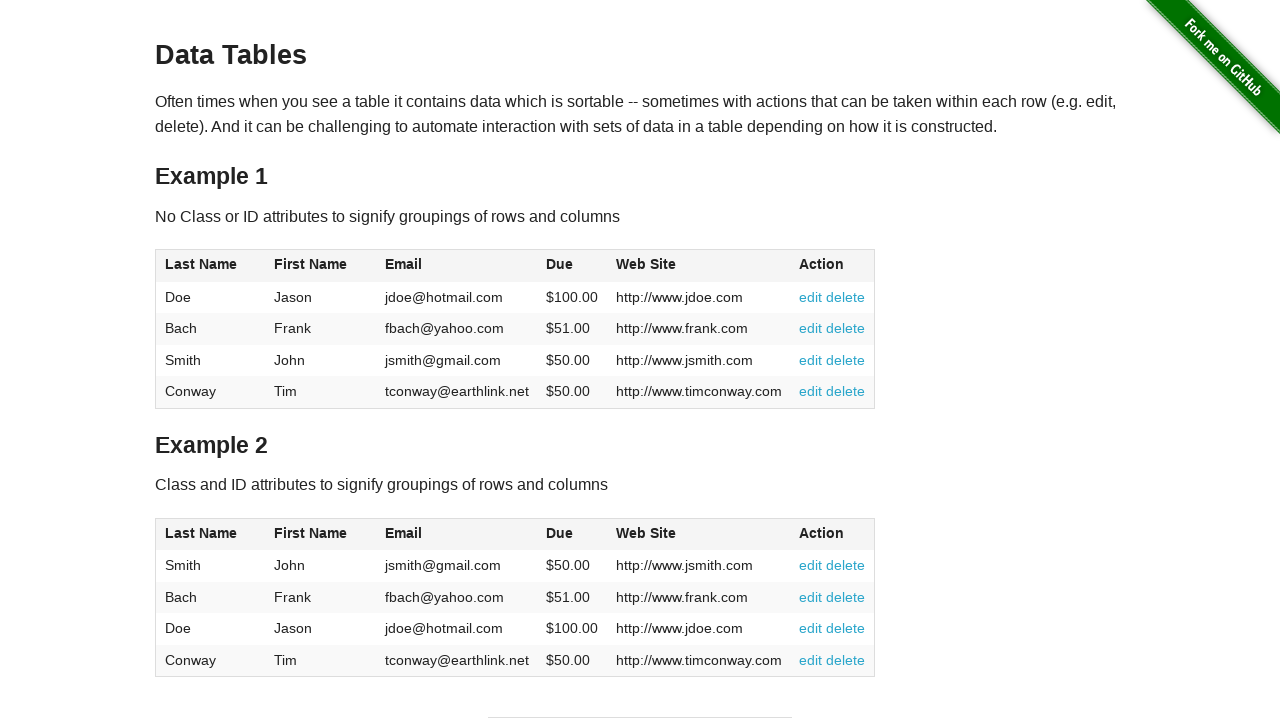